Tests file upload functionality by selecting a file via the file input element and submitting the form, then verifying the uploaded filename is displayed correctly.

Starting URL: https://the-internet.herokuapp.com/upload

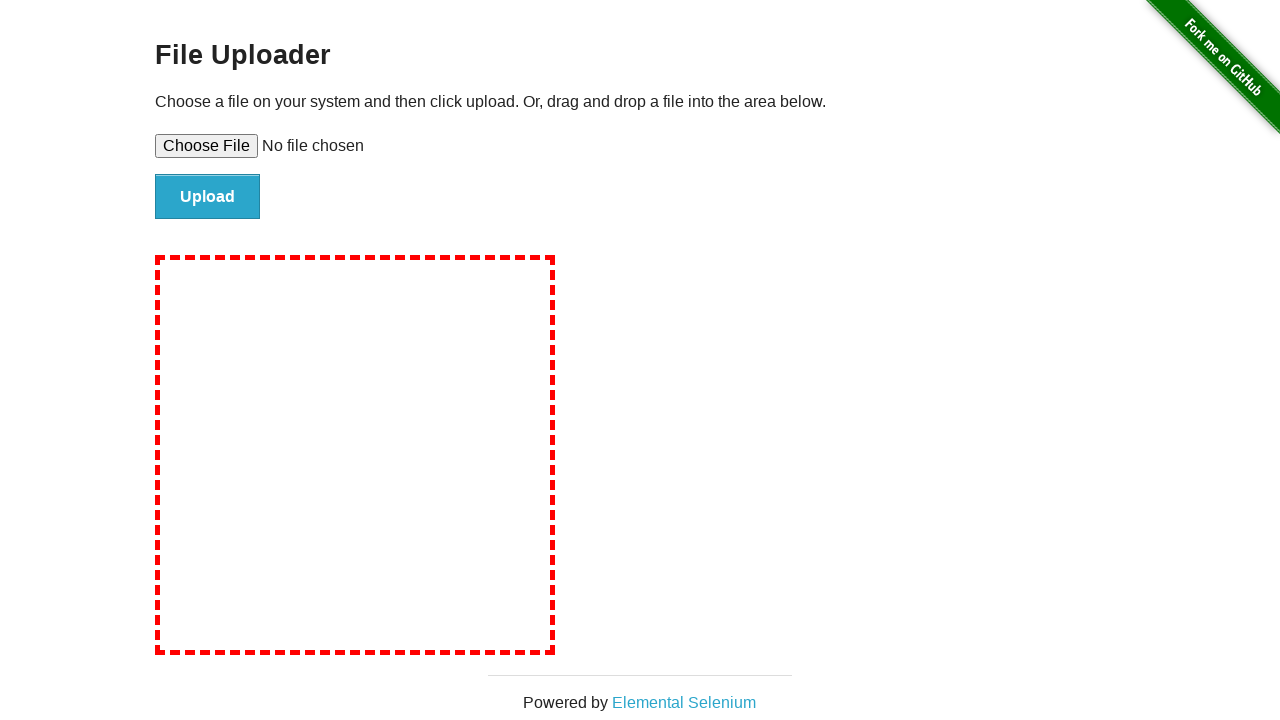

Created temporary test file 'test-upload-file.txt' with test content
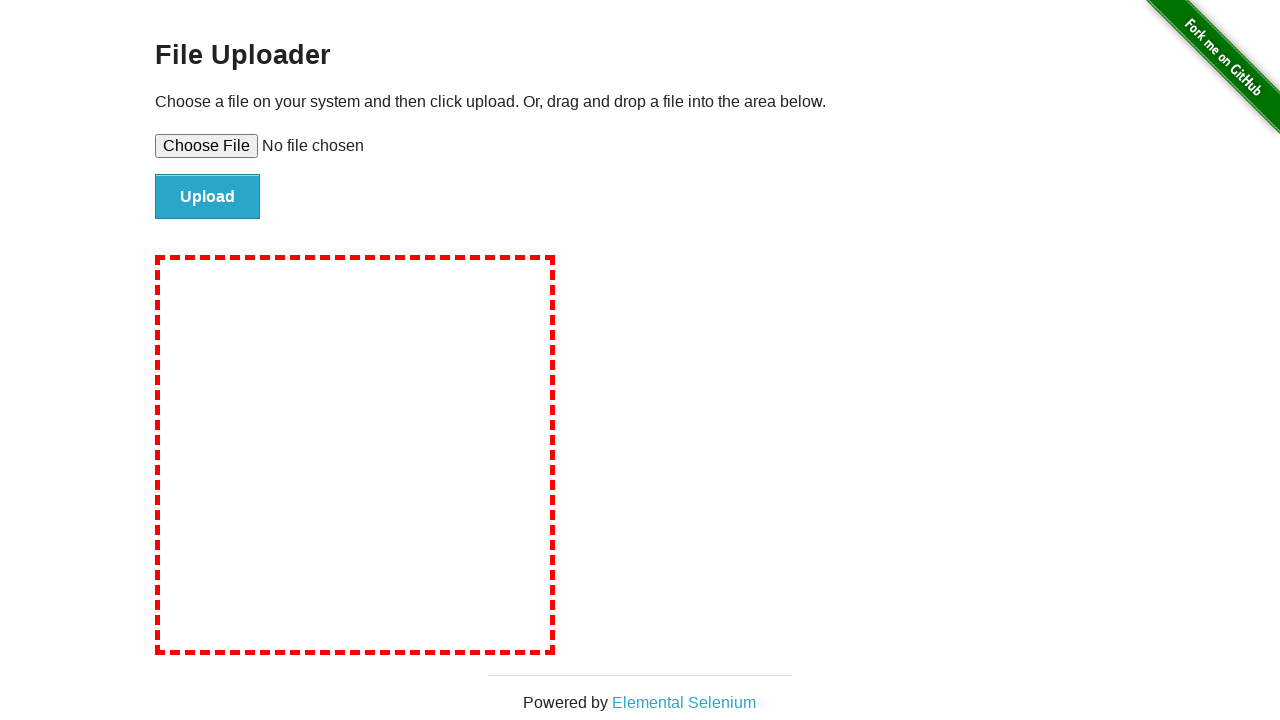

Selected file 'test-upload-file.txt' via file input element
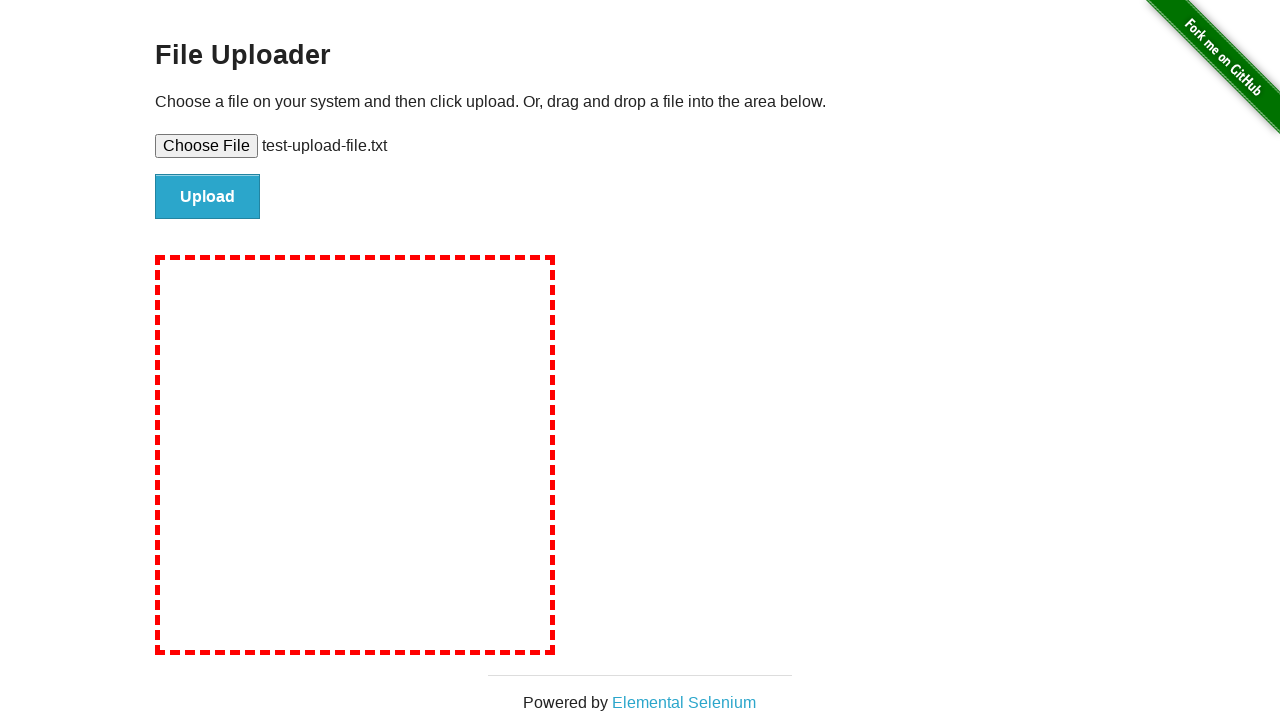

Clicked file submit button to upload the file at (208, 197) on #file-submit
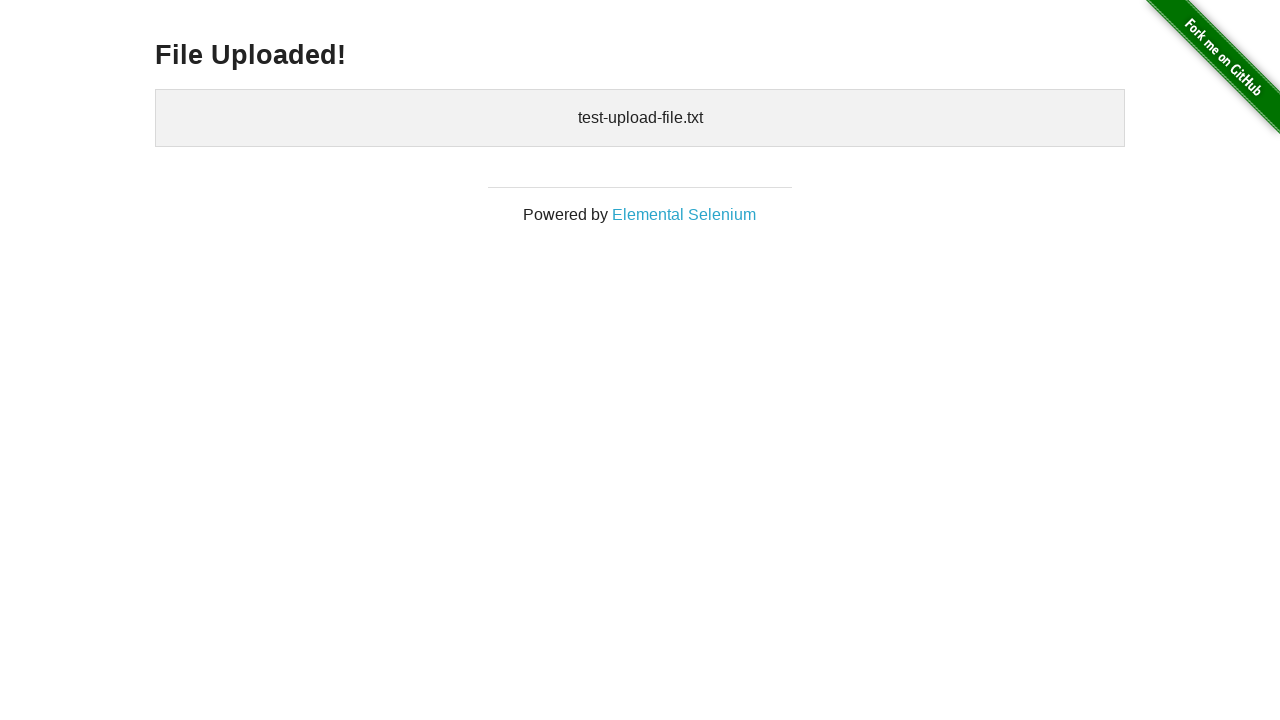

Uploaded files section loaded
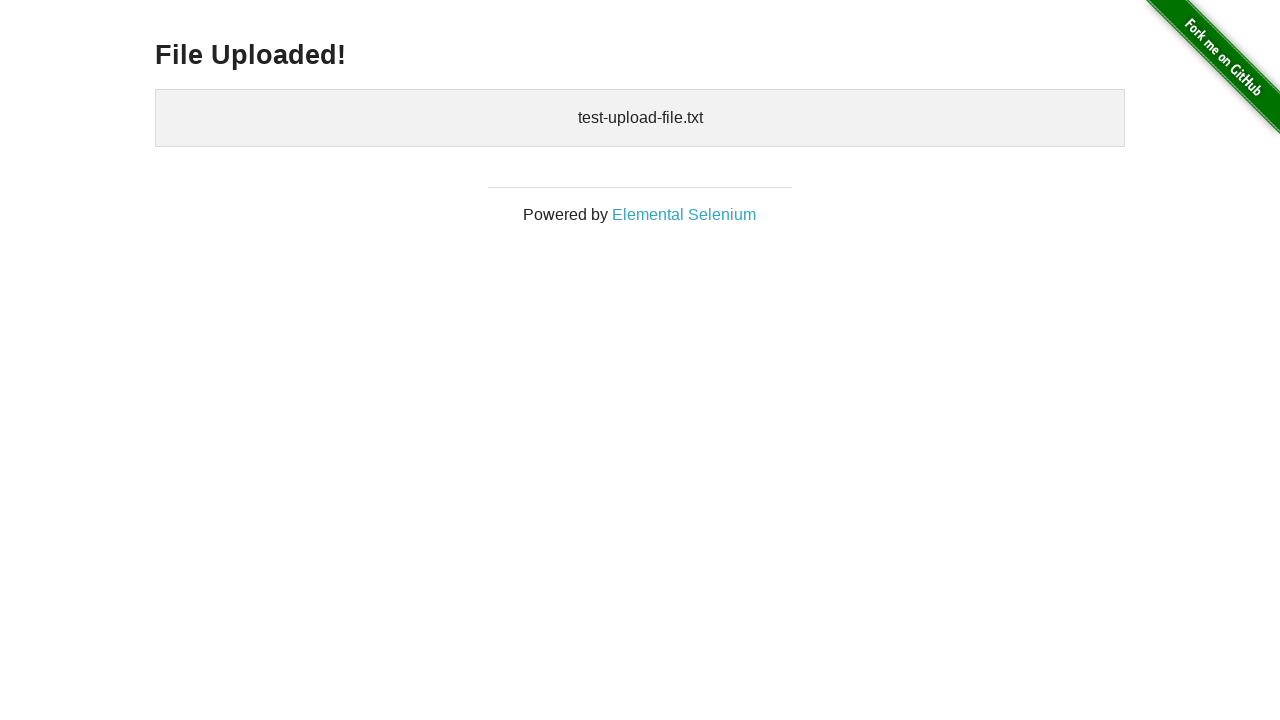

Retrieved uploaded filename text from page
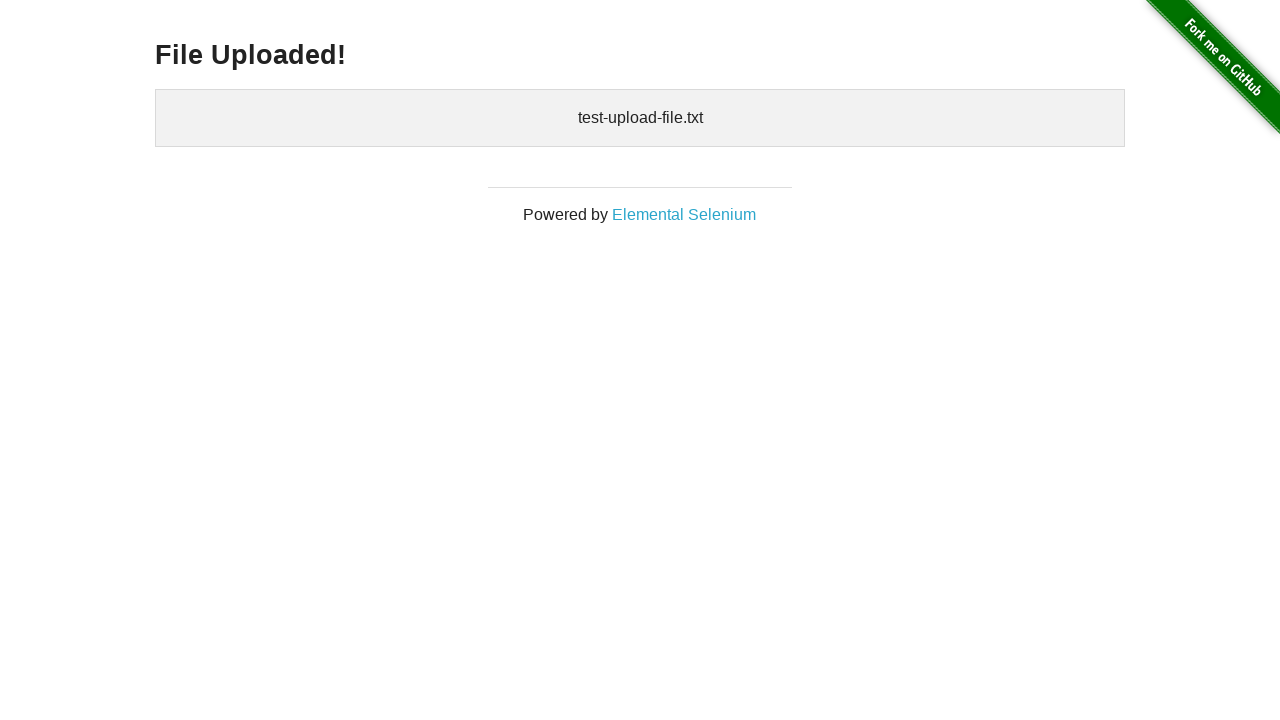

Verified that 'test-upload-file.txt' is displayed in uploaded files
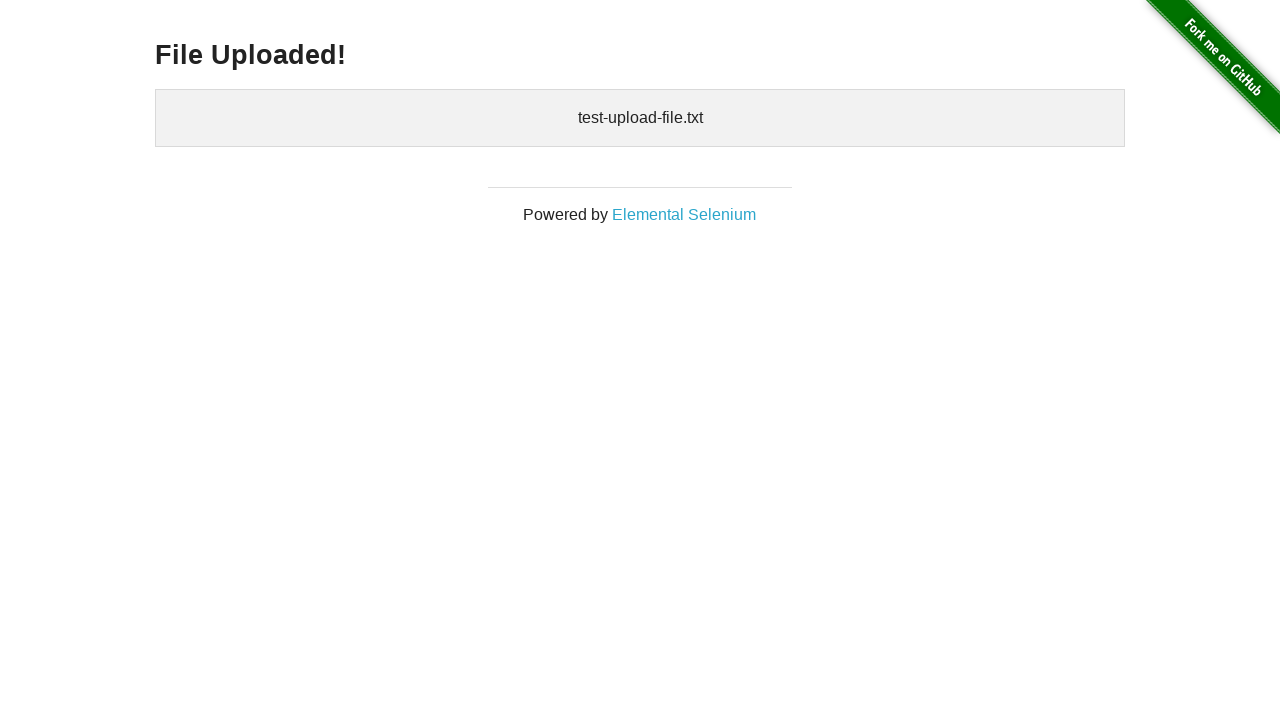

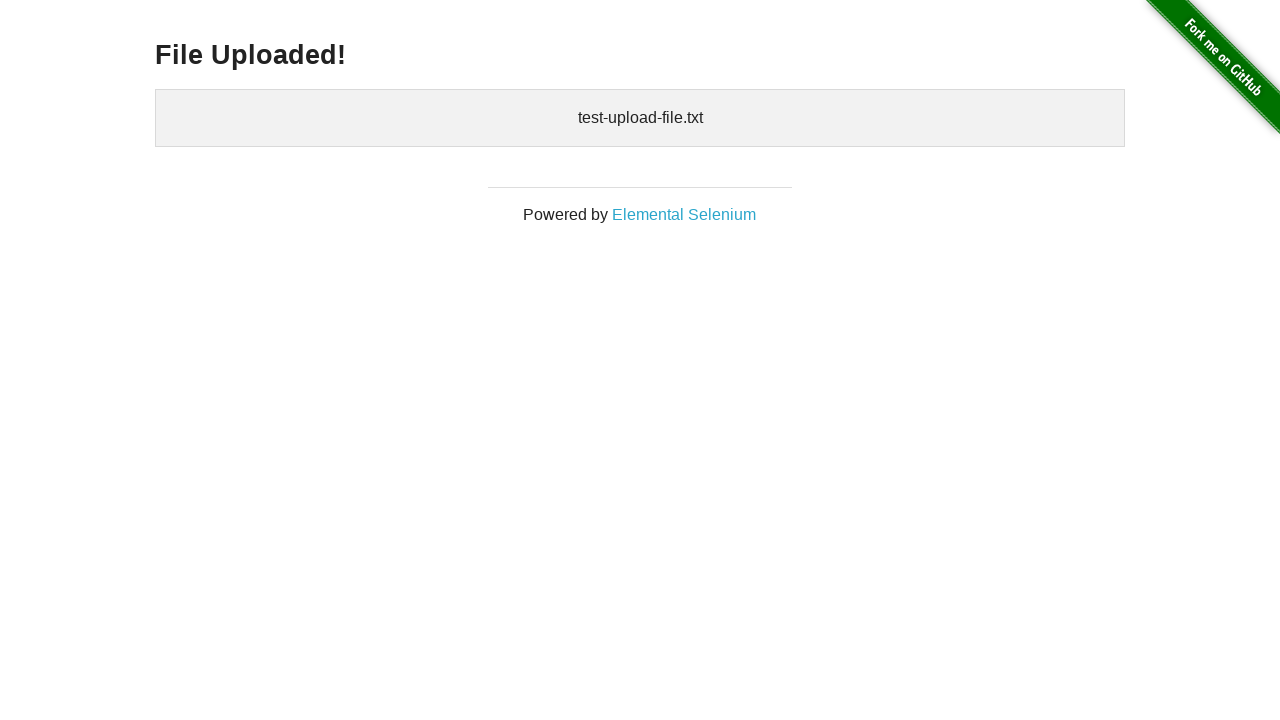